Tests mouse interaction events including clicking, double-clicking, and right-clicking on various elements, then interacting with a context menu on a mouse events training page.

Starting URL: https://training-support.net/webelements/mouse-events

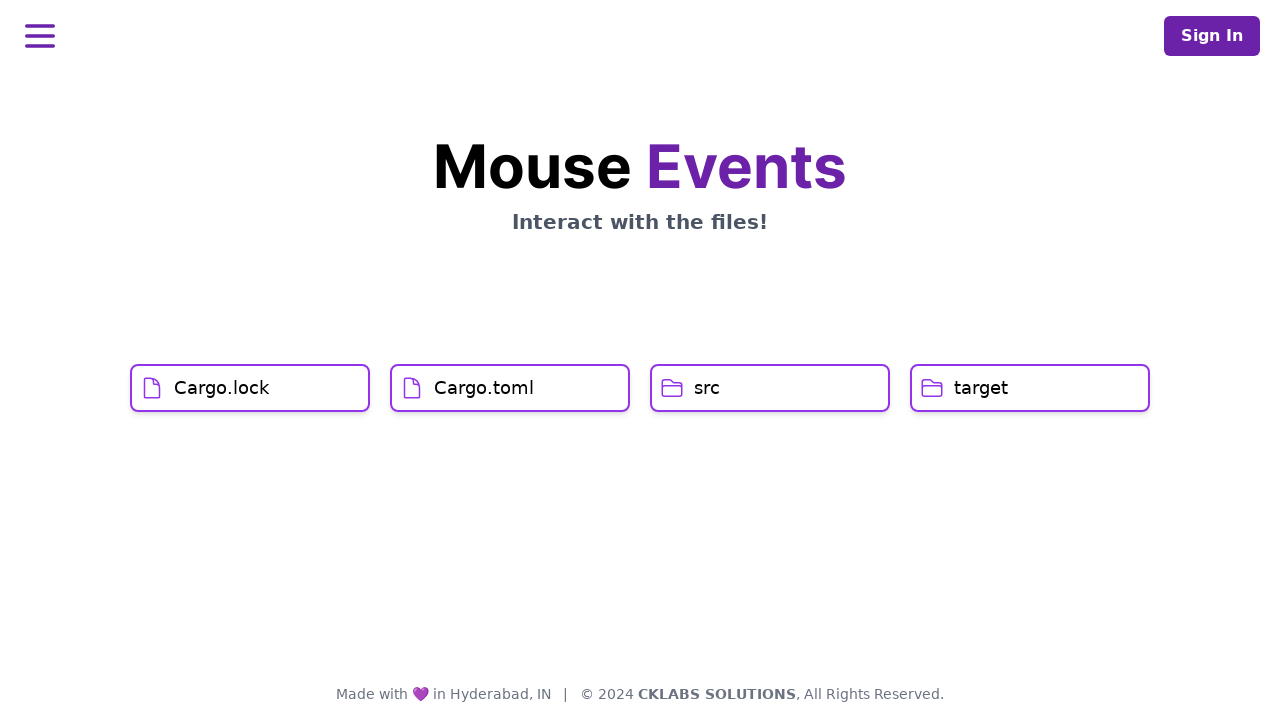

Clicked on 'Cargo.lock' element at (222, 388) on xpath=//h1[text()='Cargo.lock']
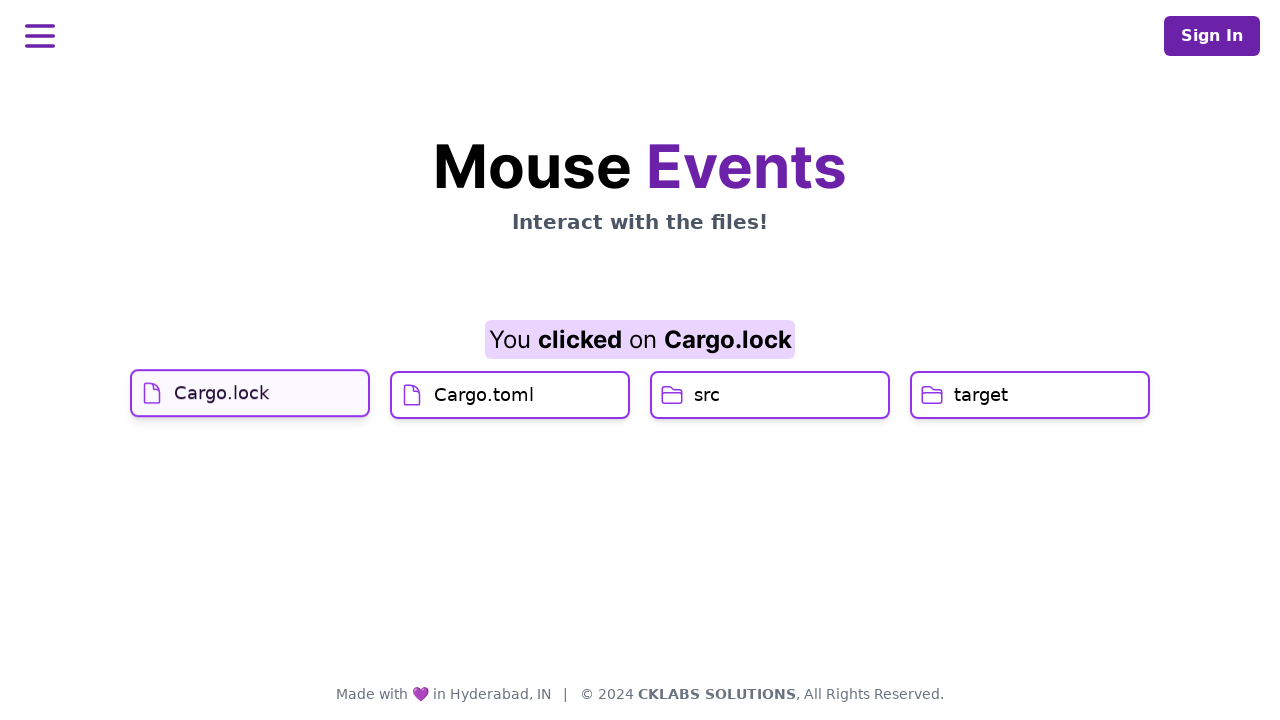

Clicked on 'Cargo.toml' element at (484, 420) on xpath=//h1[text()='Cargo.toml']
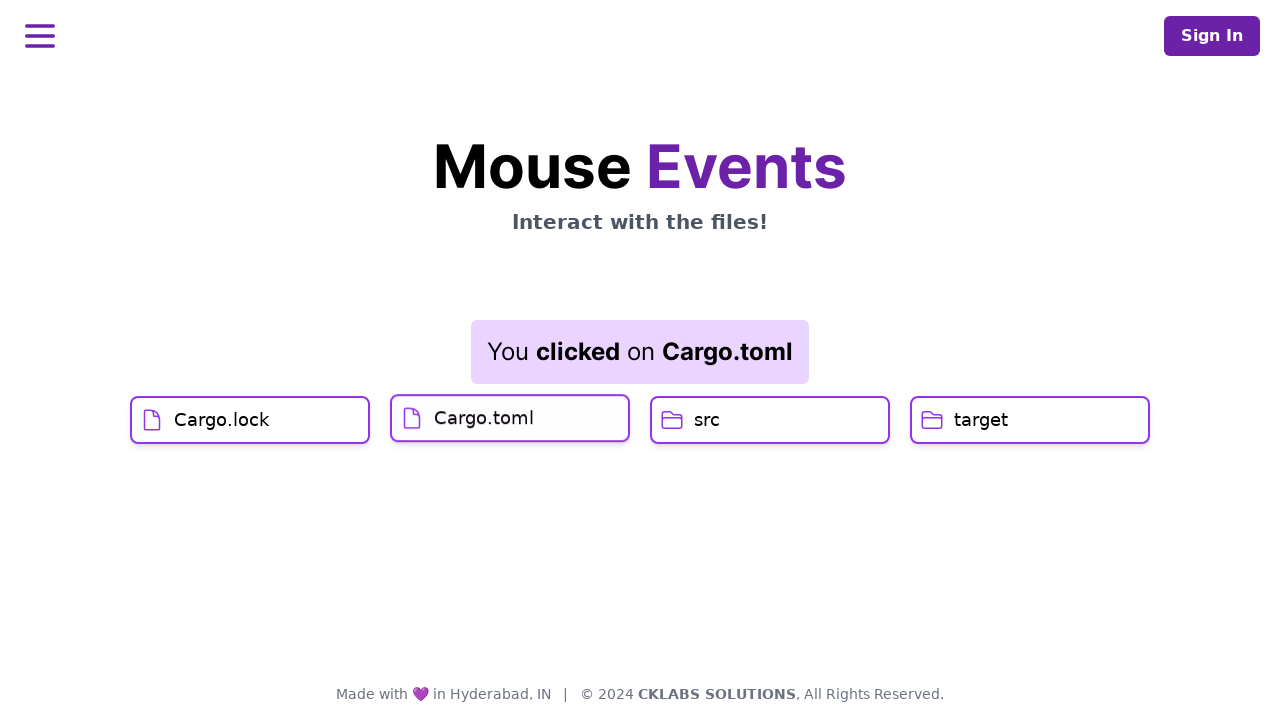

Waited for result element to load after Cargo.toml click
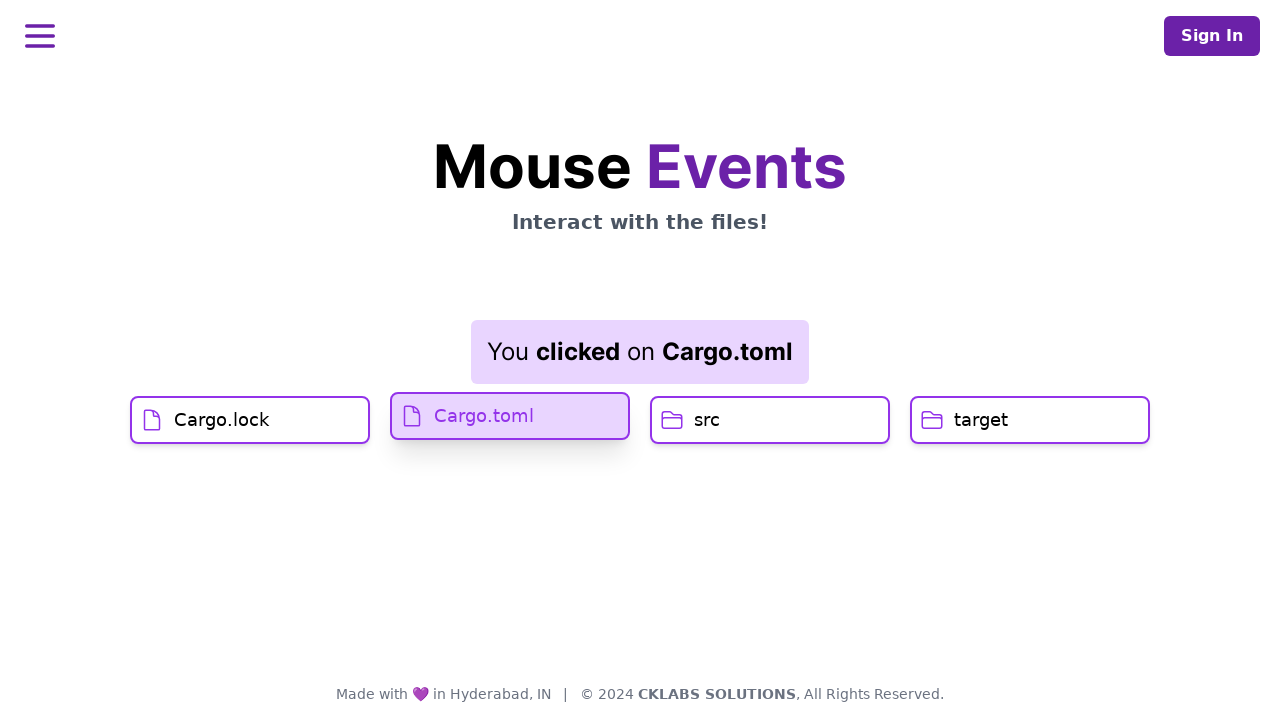

Double-clicked on 'src' element at (707, 420) on xpath=//h1[text()='src']
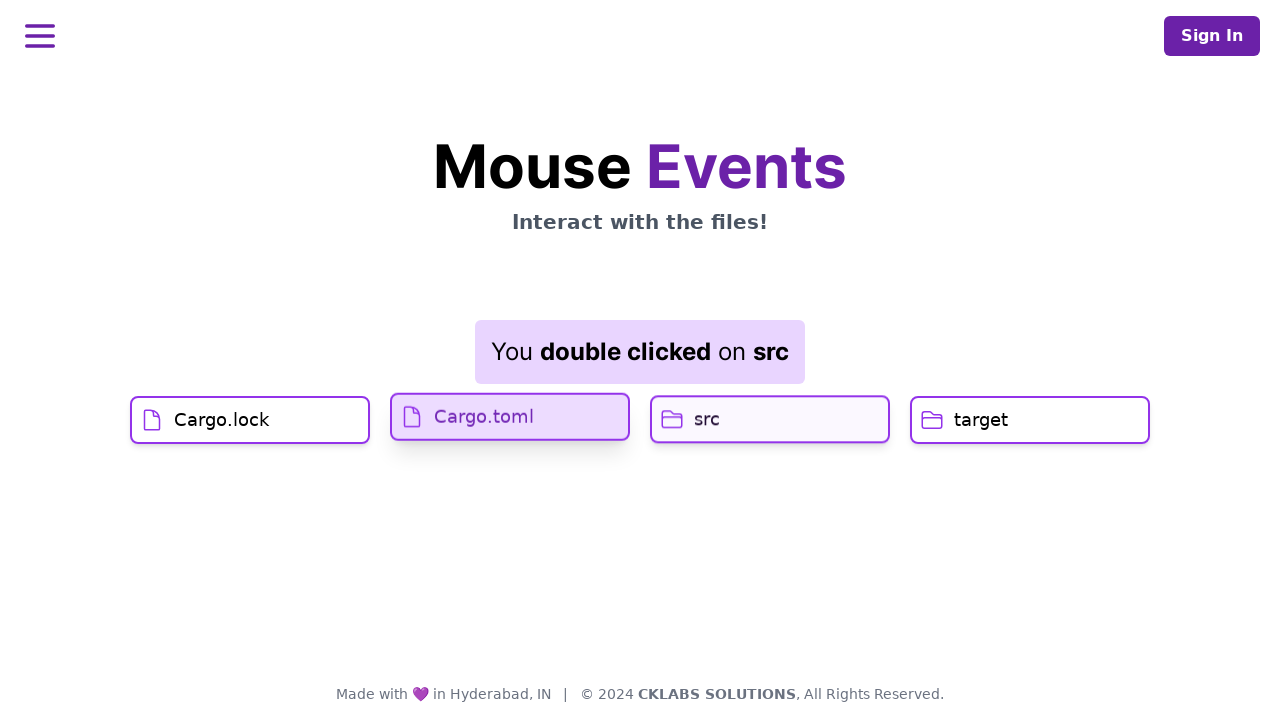

Right-clicked on 'target' element to open context menu at (981, 420) on //h1[text()='target']
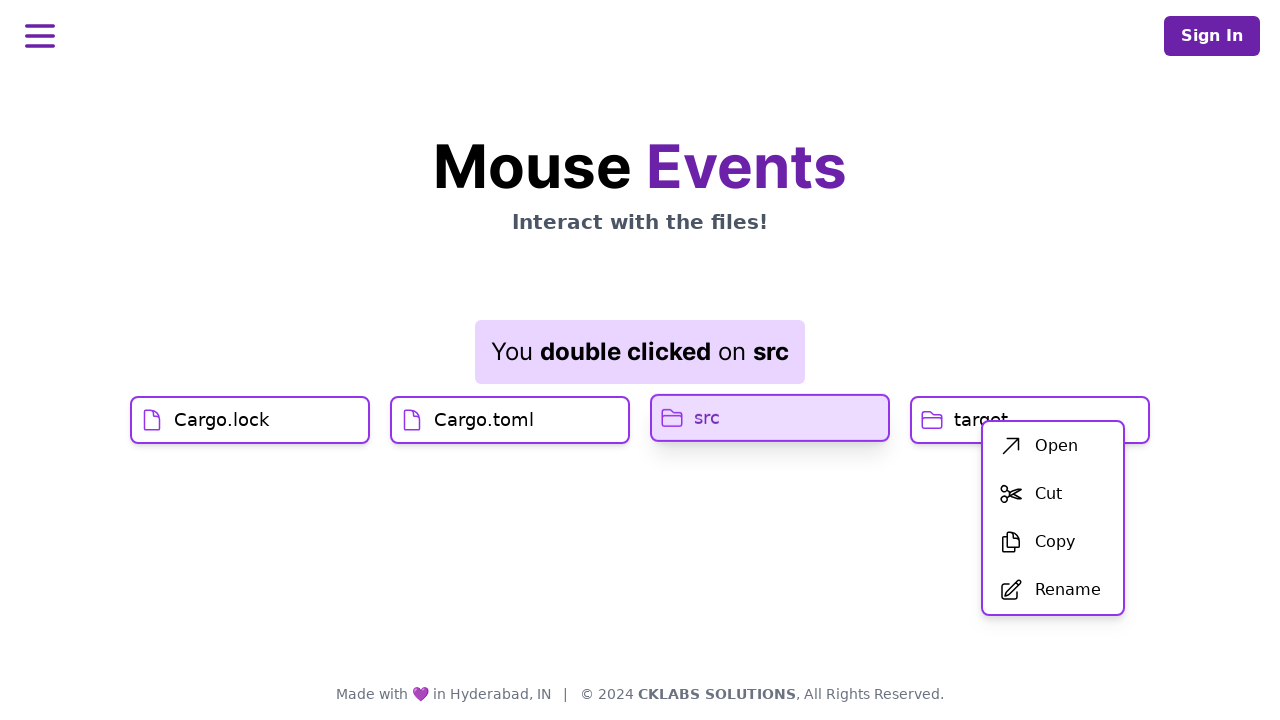

Clicked on 'Open' option from the context menu at (1056, 446) on xpath=//span[text()='Open']
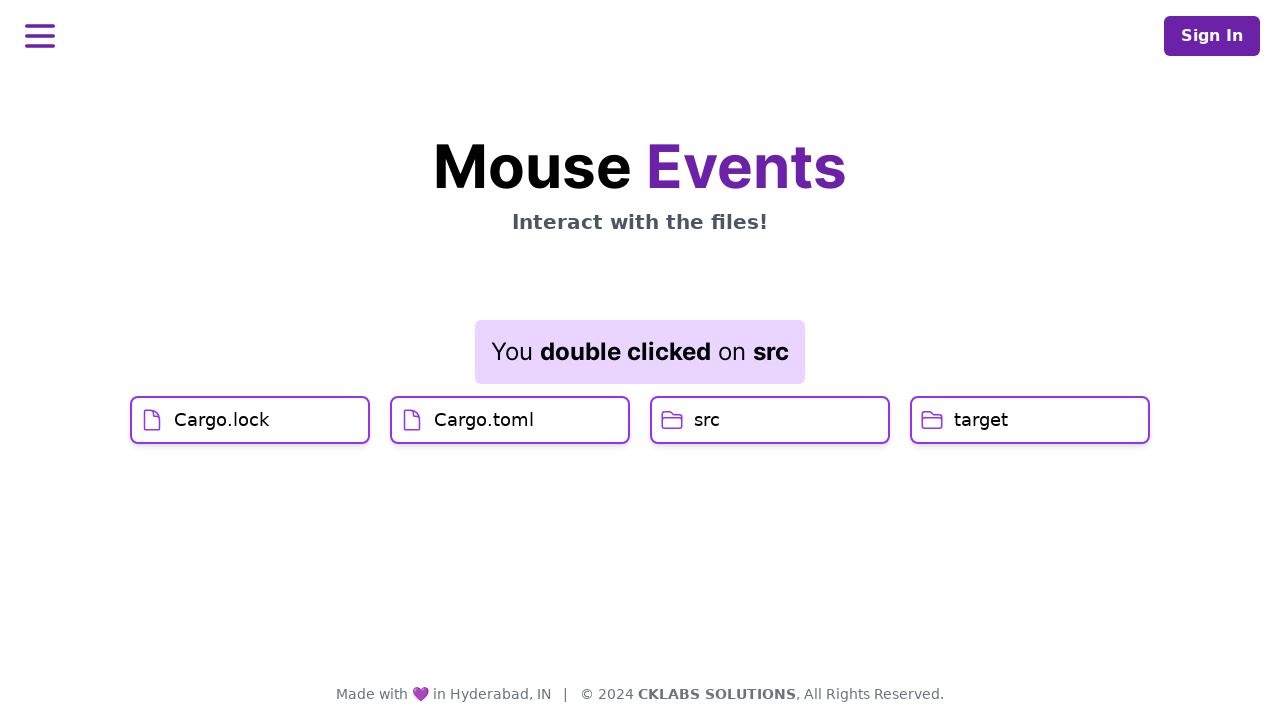

Waited for final result element to load after context menu action
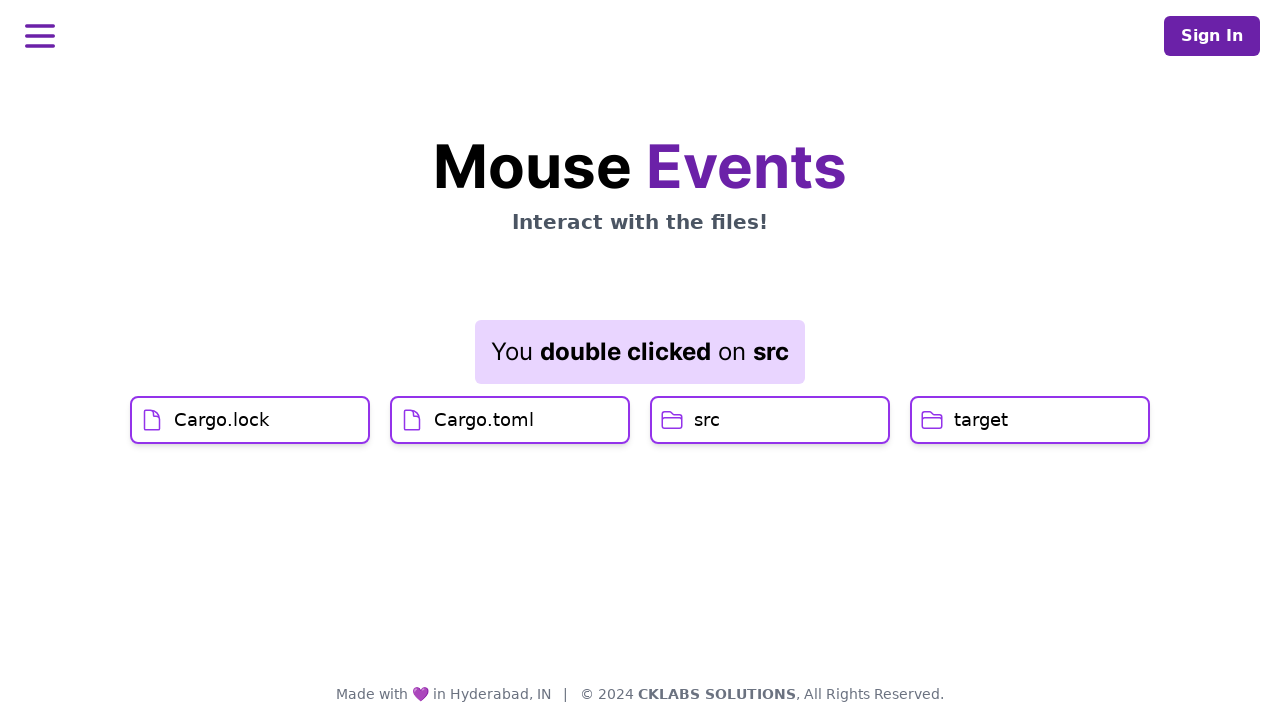

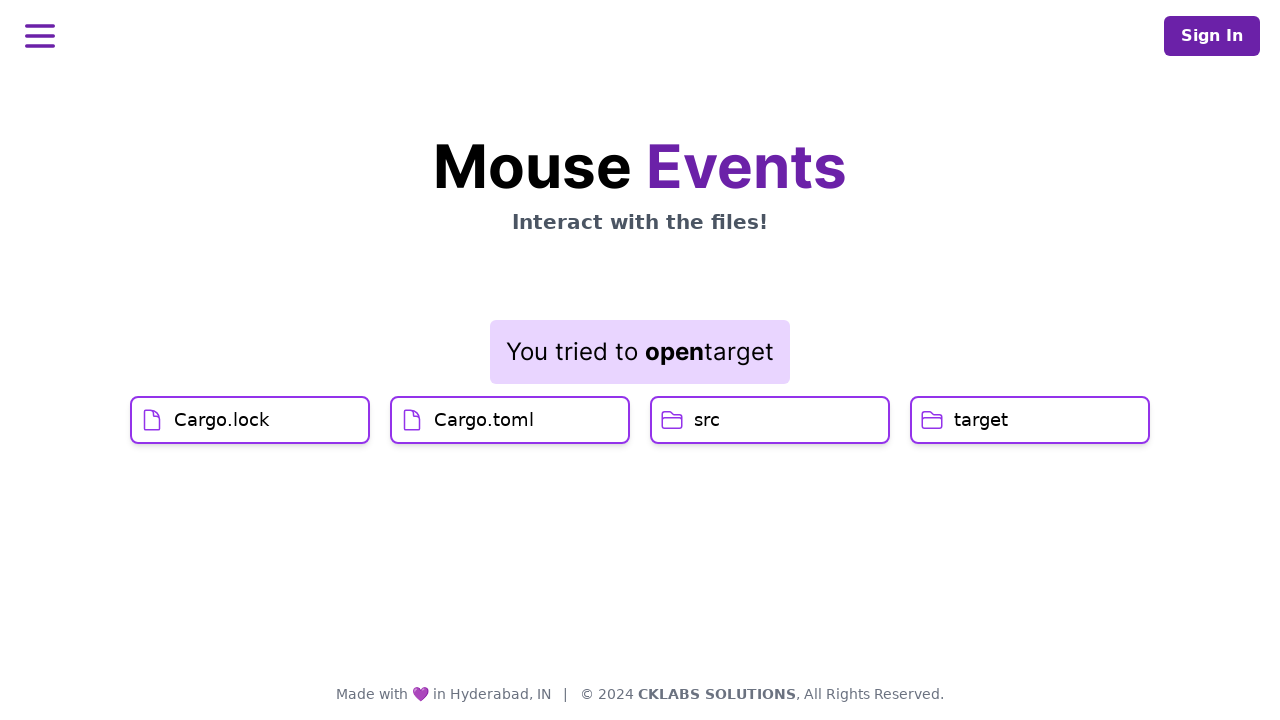